Tests drag and drop functionality by dragging an element and dropping it onto a target using the dragAndDrop method

Starting URL: https://jqueryui.com/droppable/

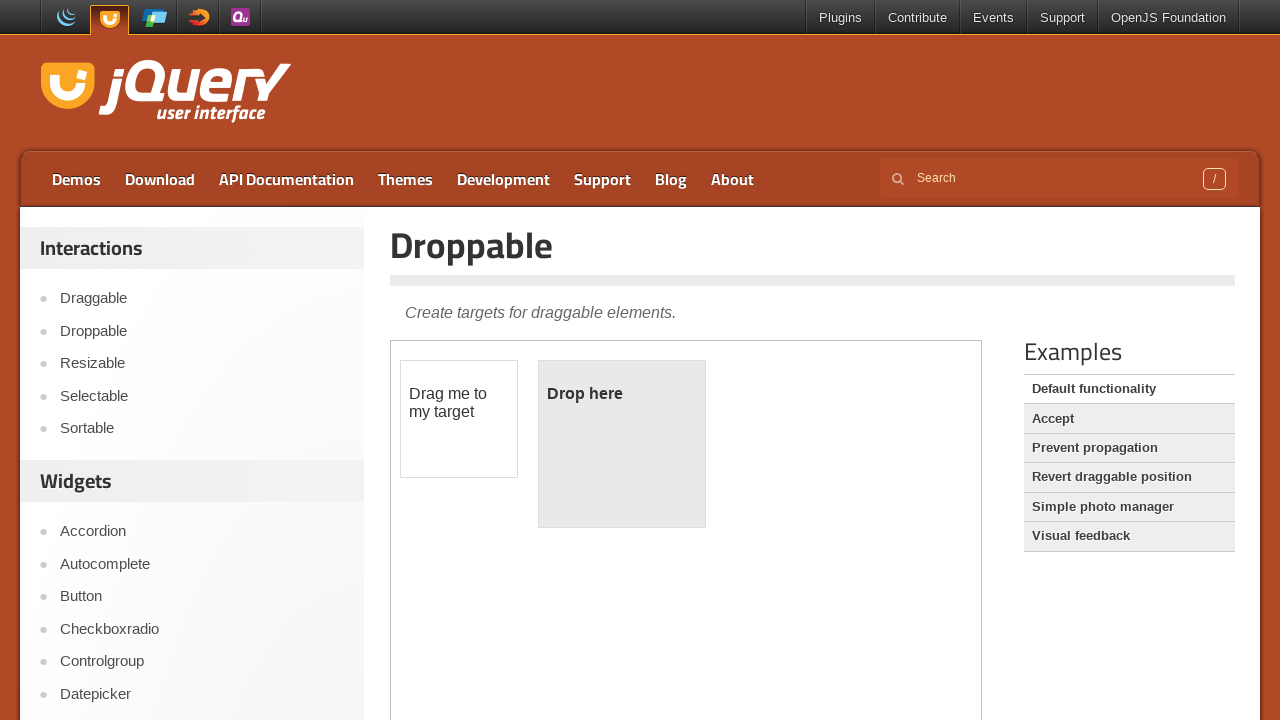

Dragged draggable element onto droppable target within iframe at (622, 444)
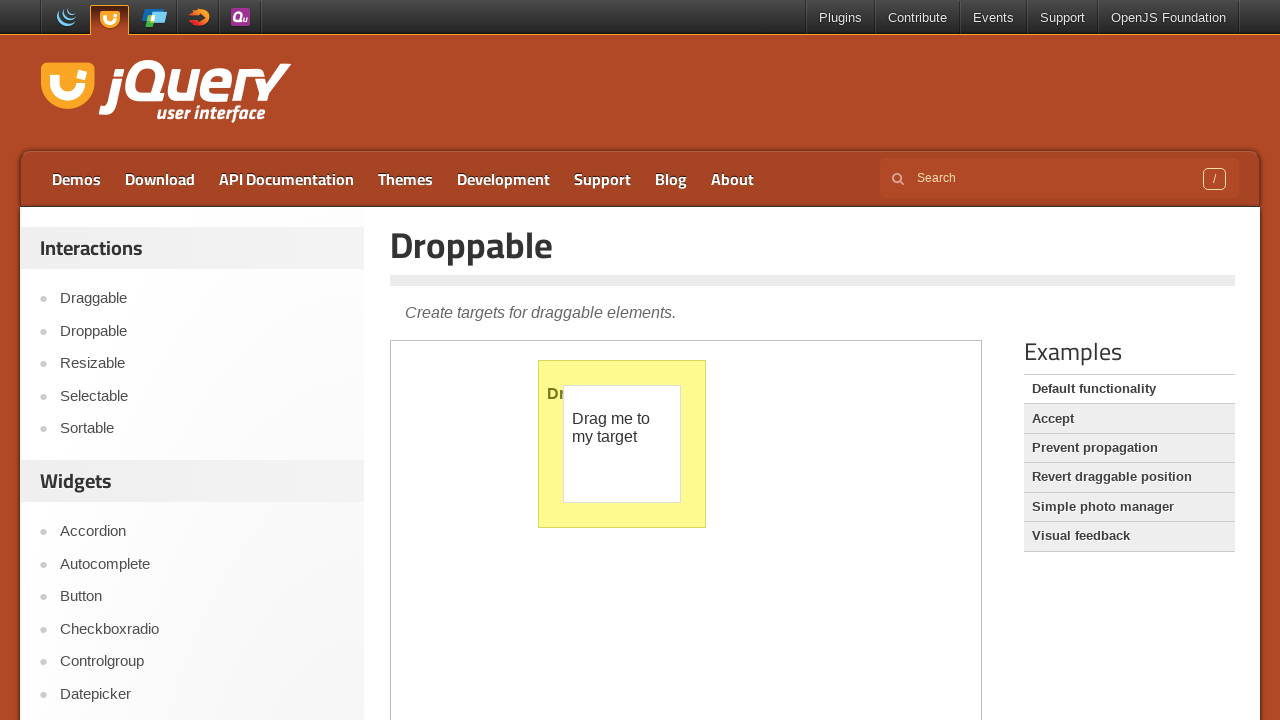

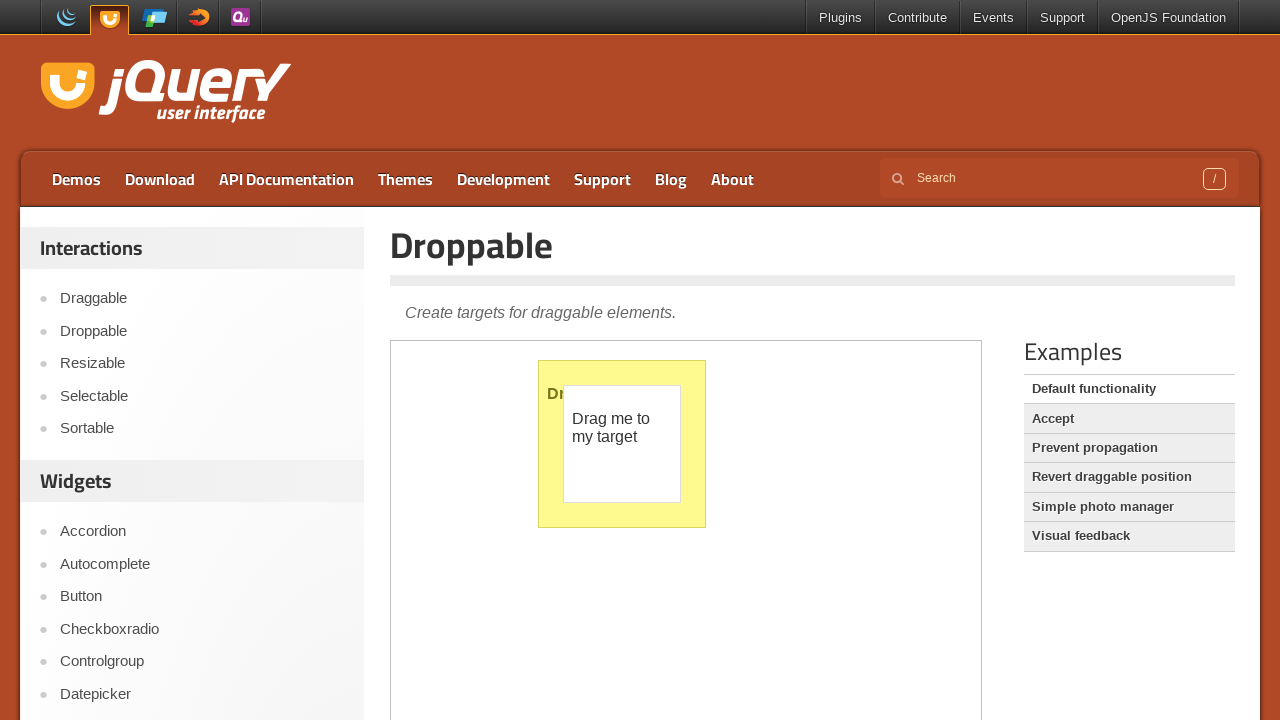